Tests JavaScript alert handling by clicking on alert trigger buttons and accepting the alert dialog on a demo automation testing site.

Starting URL: http://demo.automationtesting.in/Alerts.html

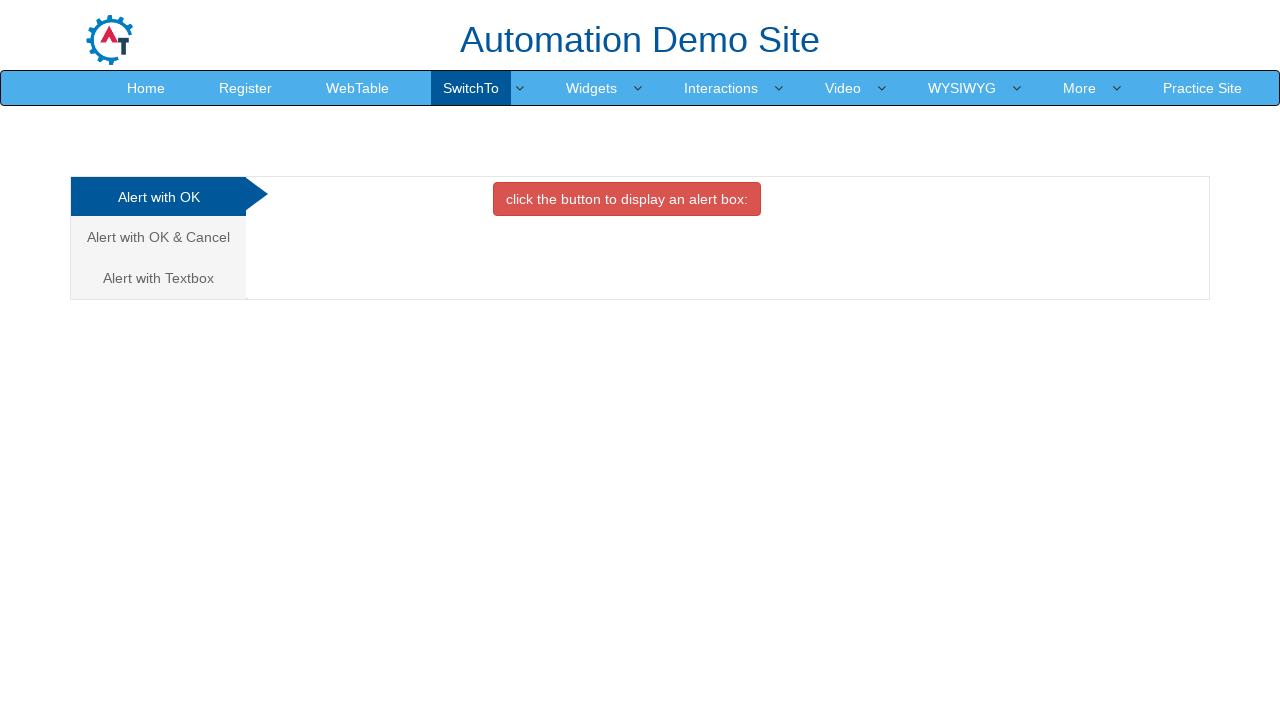

Clicked on the second 'Alert with OK & Cancel' tab at (158, 237) on (//a[@class='analystic'])[2]
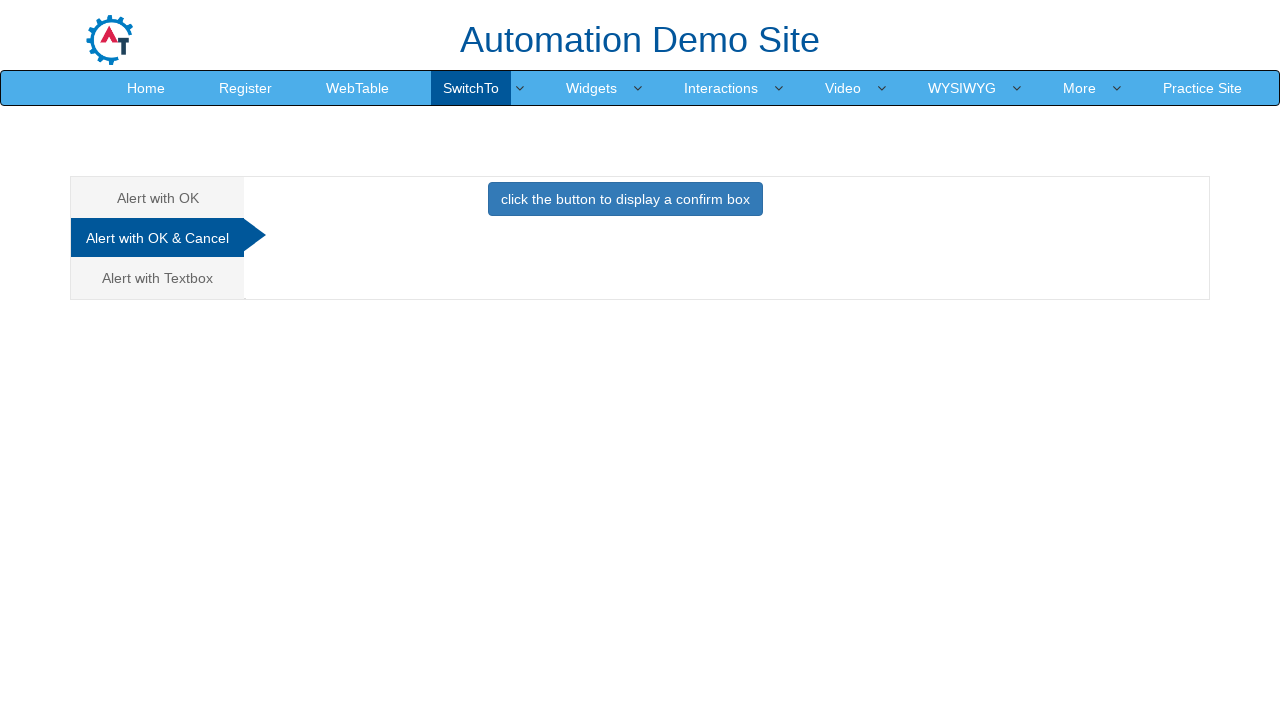

Clicked button to trigger the confirm alert dialog at (625, 199) on button.btn.btn-primary
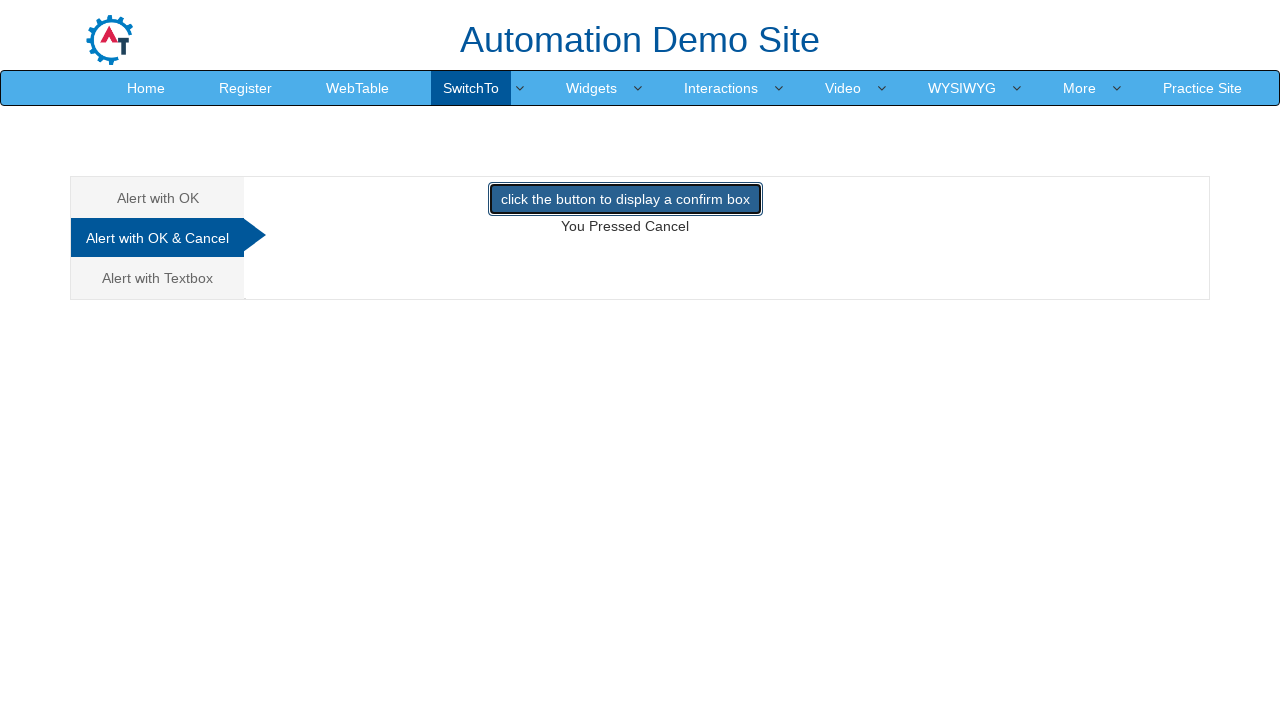

Set up dialog handler to accept alert dialogs
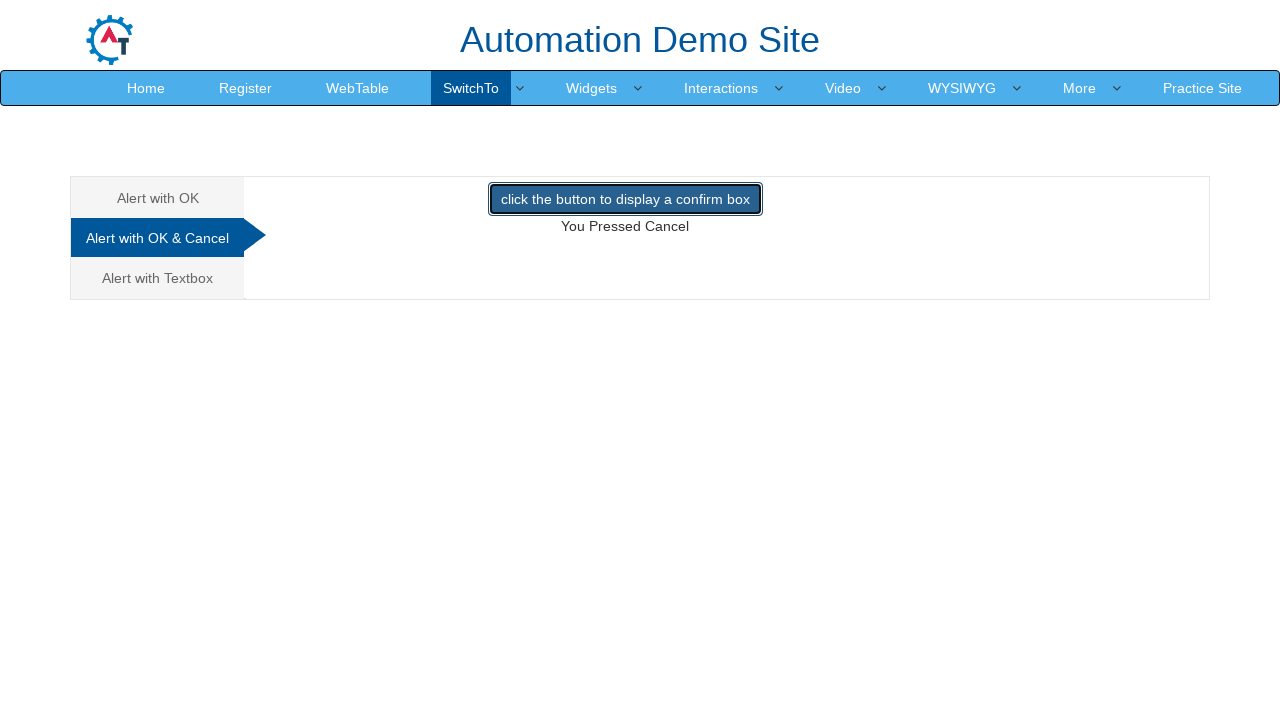

Waited for page to update after alert was handled
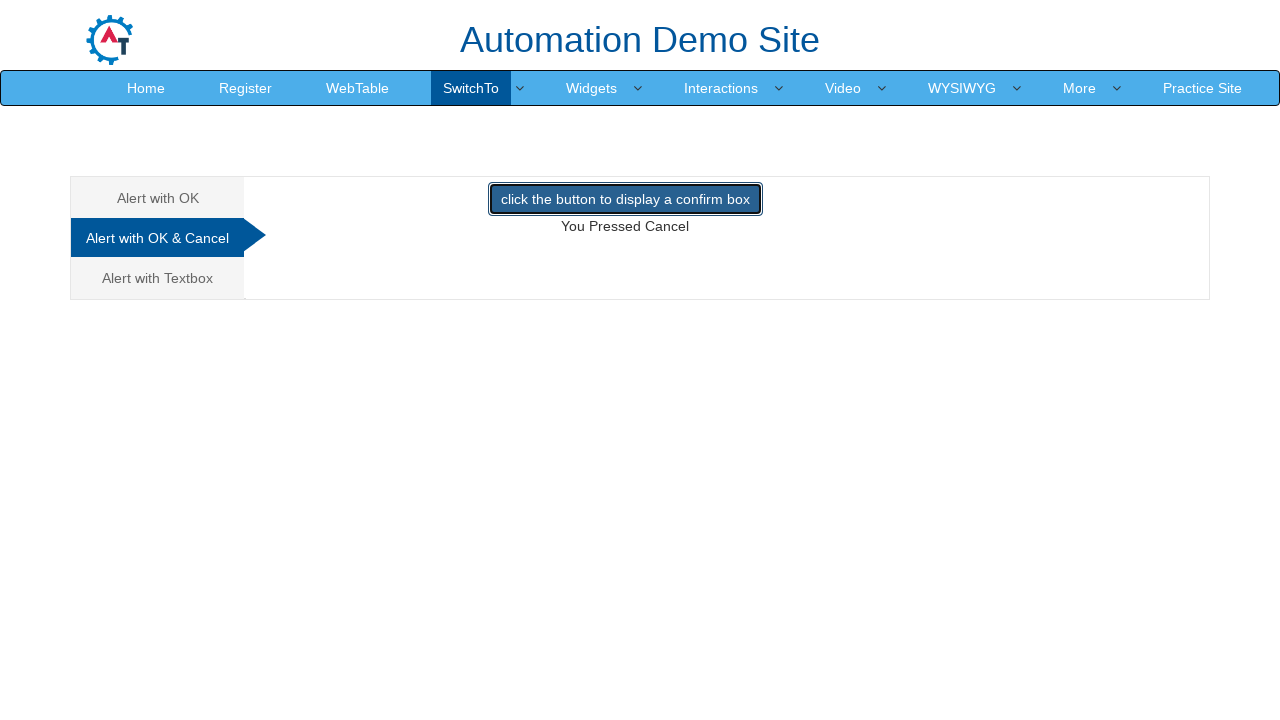

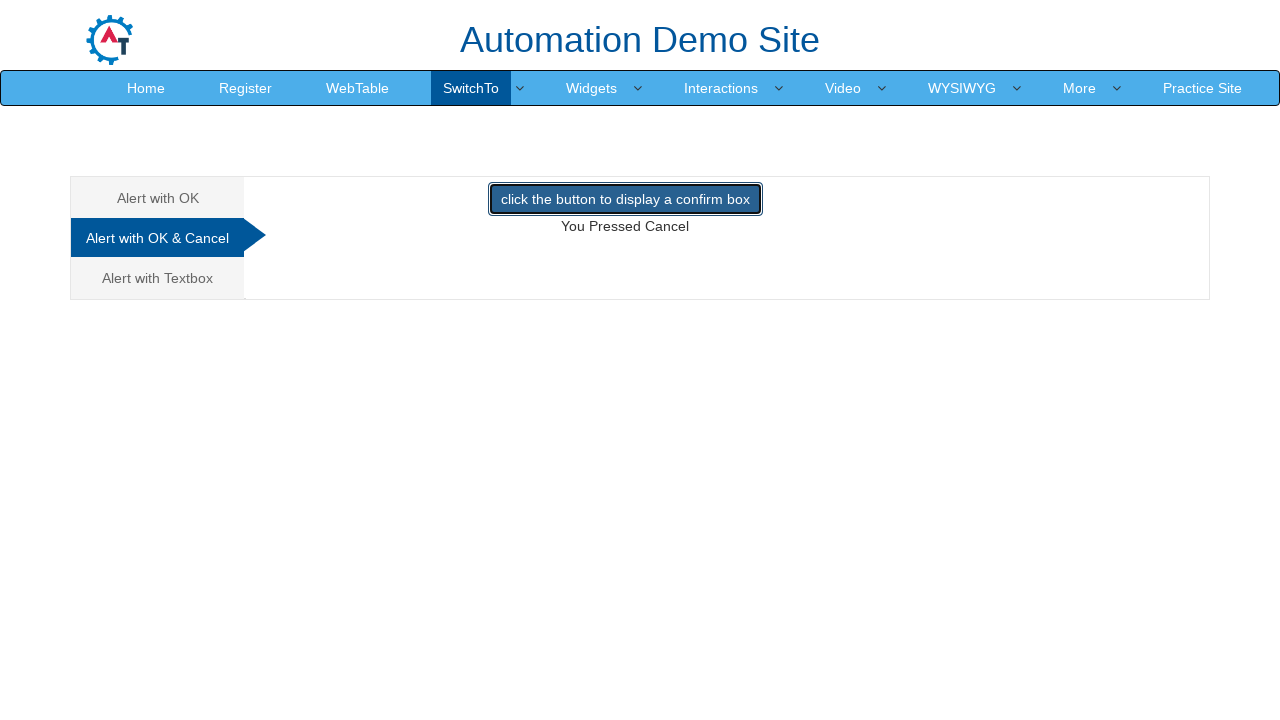